Tests marking all todo items as completed using the toggle all checkbox

Starting URL: https://demo.playwright.dev/todomvc

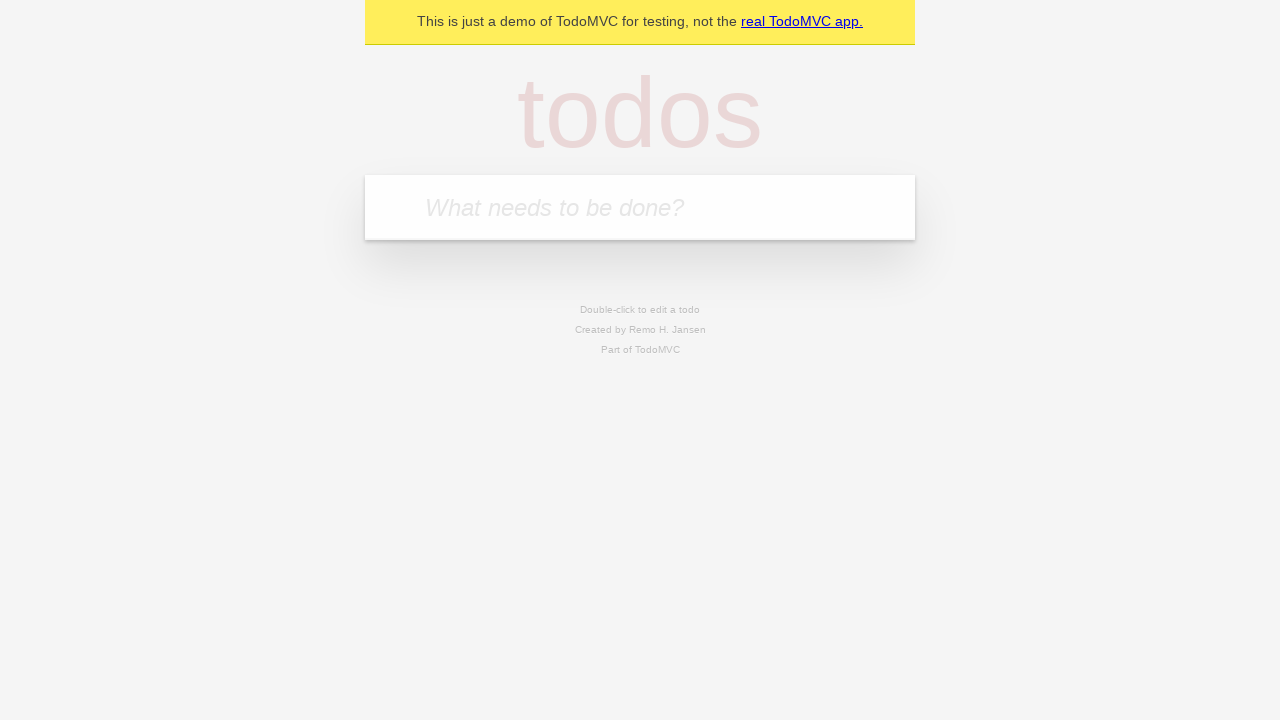

Filled todo input with 'buy some cheese' on internal:attr=[placeholder="What needs to be done?"i]
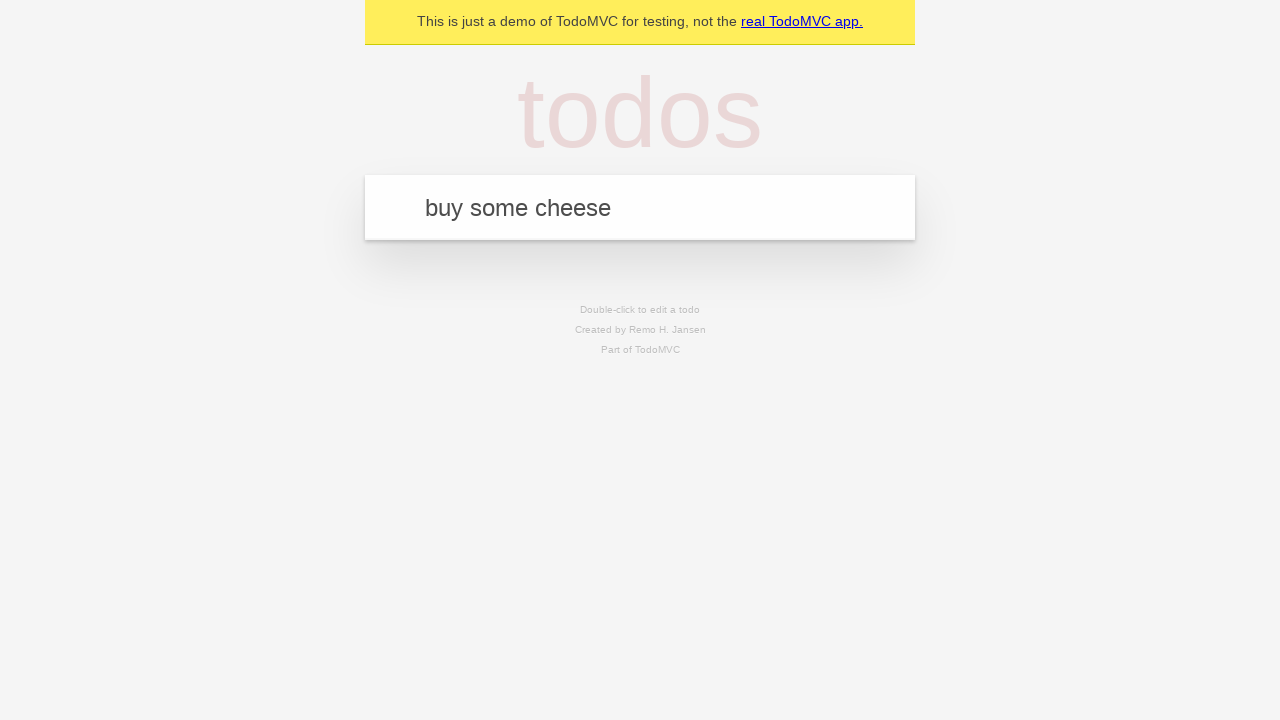

Pressed Enter to add first todo item on internal:attr=[placeholder="What needs to be done?"i]
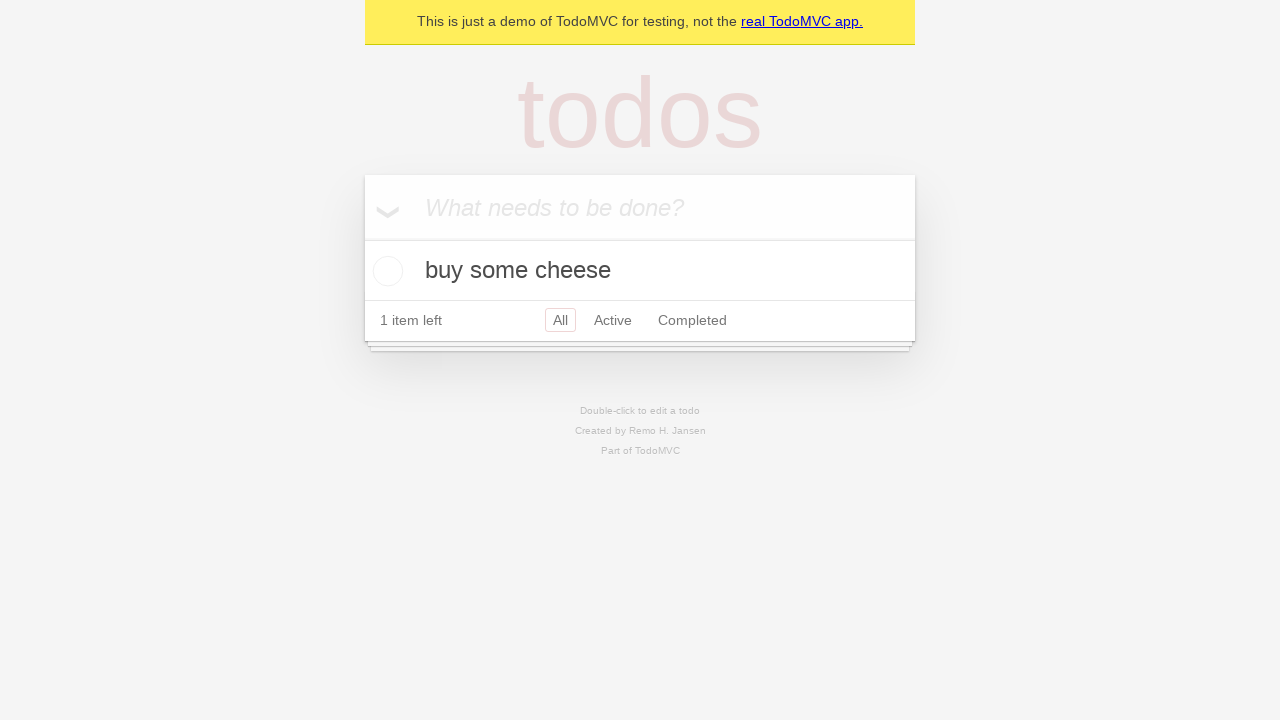

Filled todo input with 'feed the cat' on internal:attr=[placeholder="What needs to be done?"i]
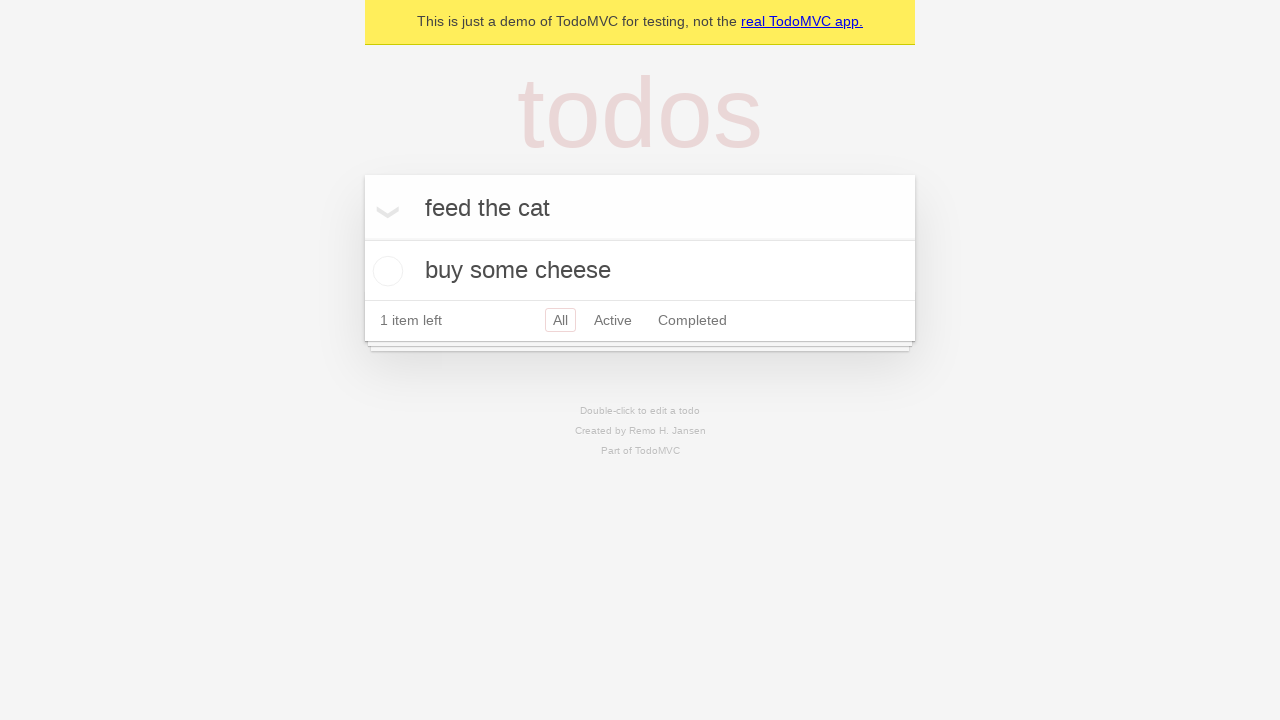

Pressed Enter to add second todo item on internal:attr=[placeholder="What needs to be done?"i]
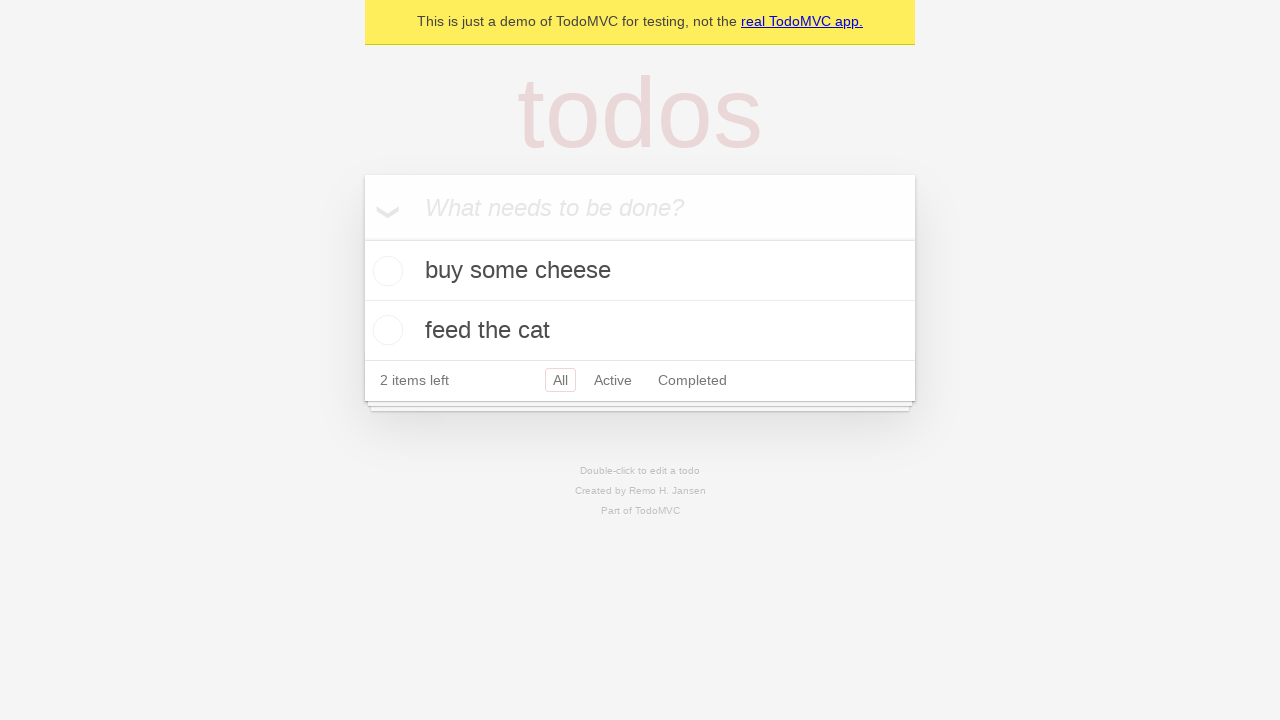

Filled todo input with 'book a doctors appointment' on internal:attr=[placeholder="What needs to be done?"i]
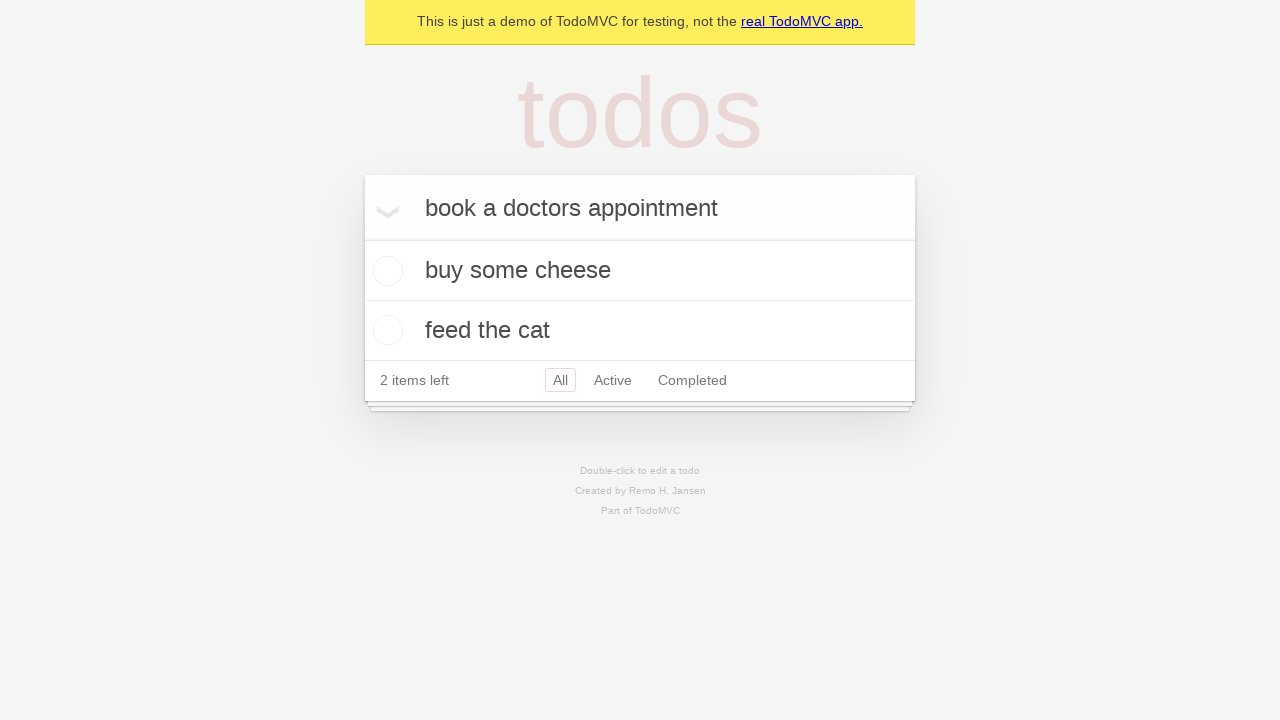

Pressed Enter to add third todo item on internal:attr=[placeholder="What needs to be done?"i]
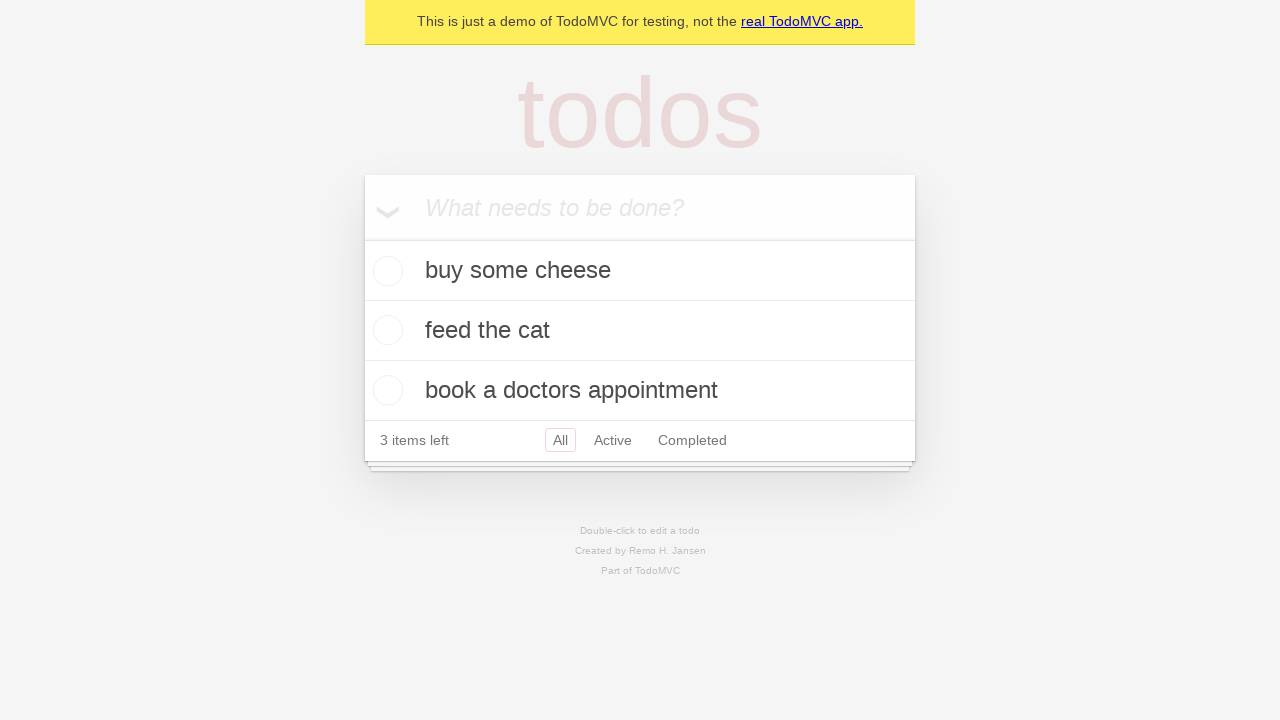

Checked 'Mark all as complete' checkbox to complete all todos at (362, 238) on internal:label="Mark all as complete"i
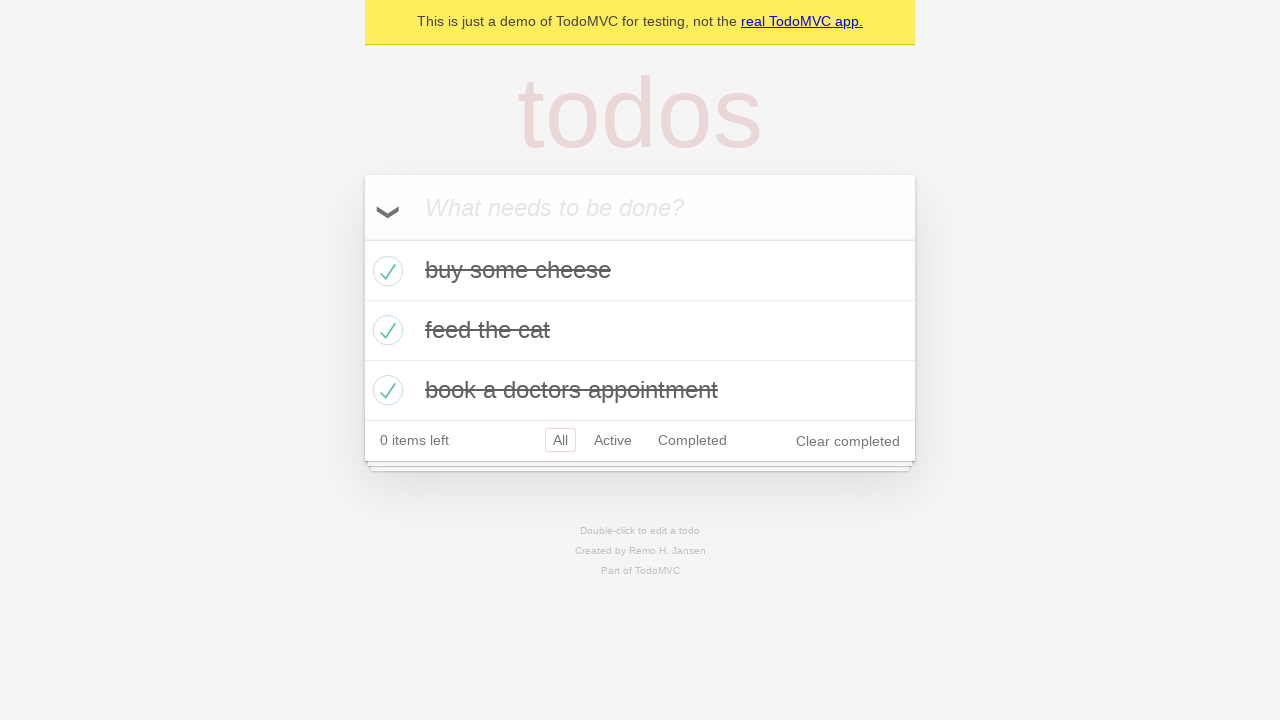

Verified all todo items are marked as completed
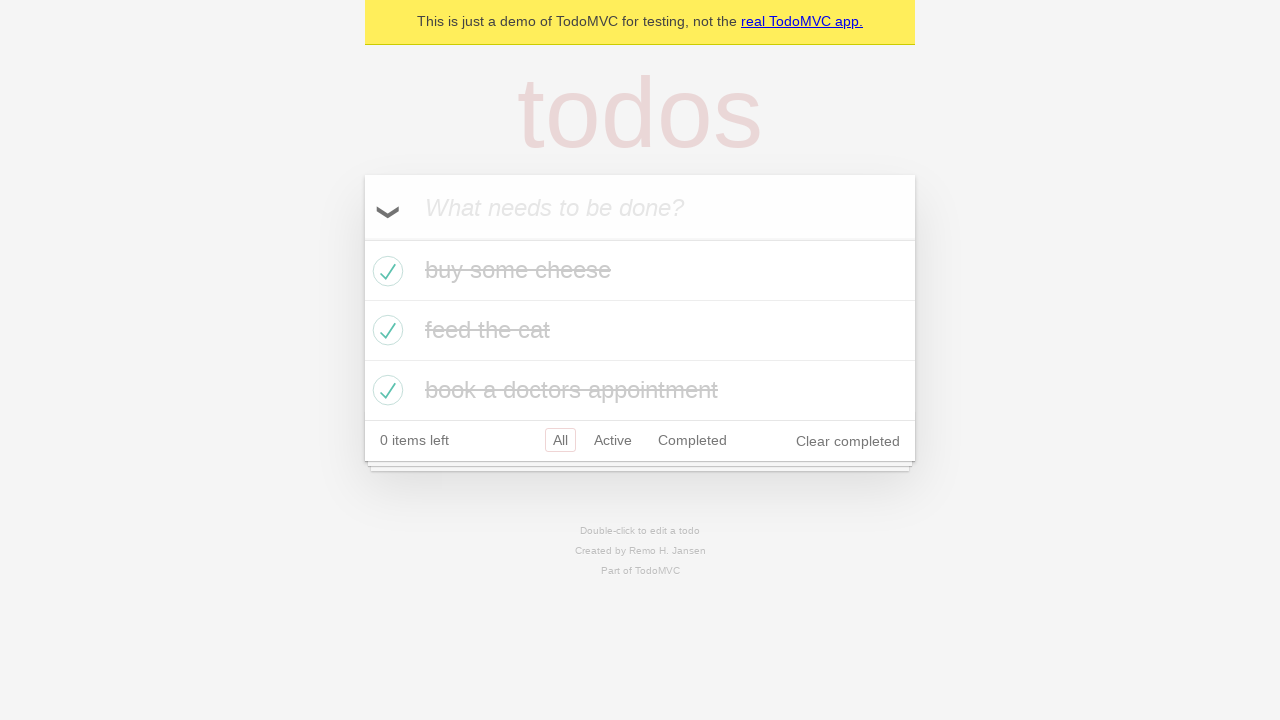

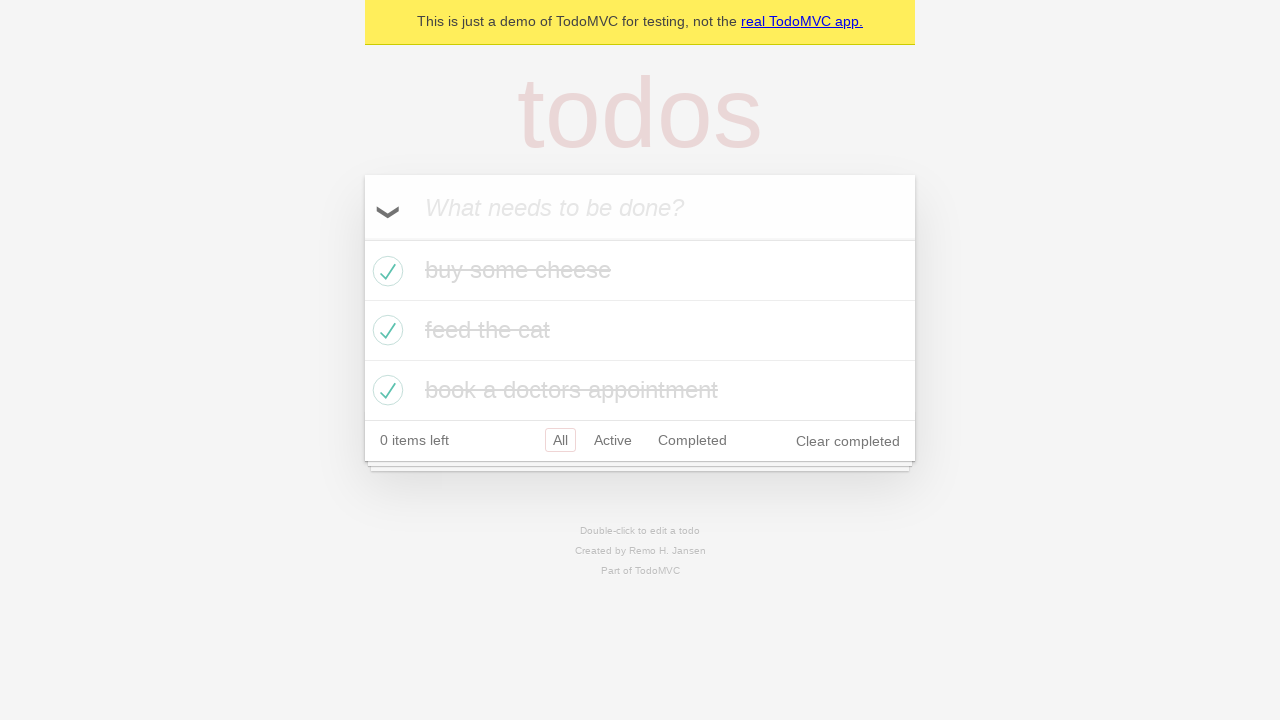